Navigates to GitHub homepage and fills in an email address in the hero section email input field

Starting URL: https://www.github.com

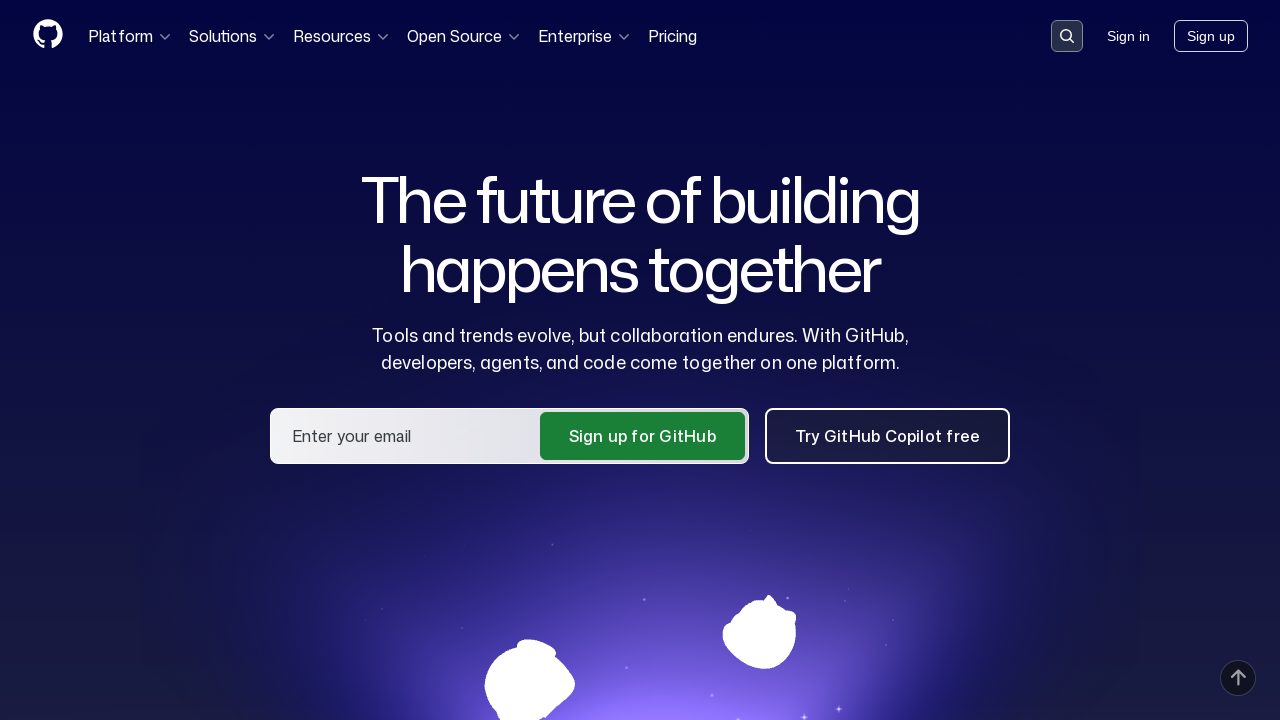

Navigated to GitHub homepage
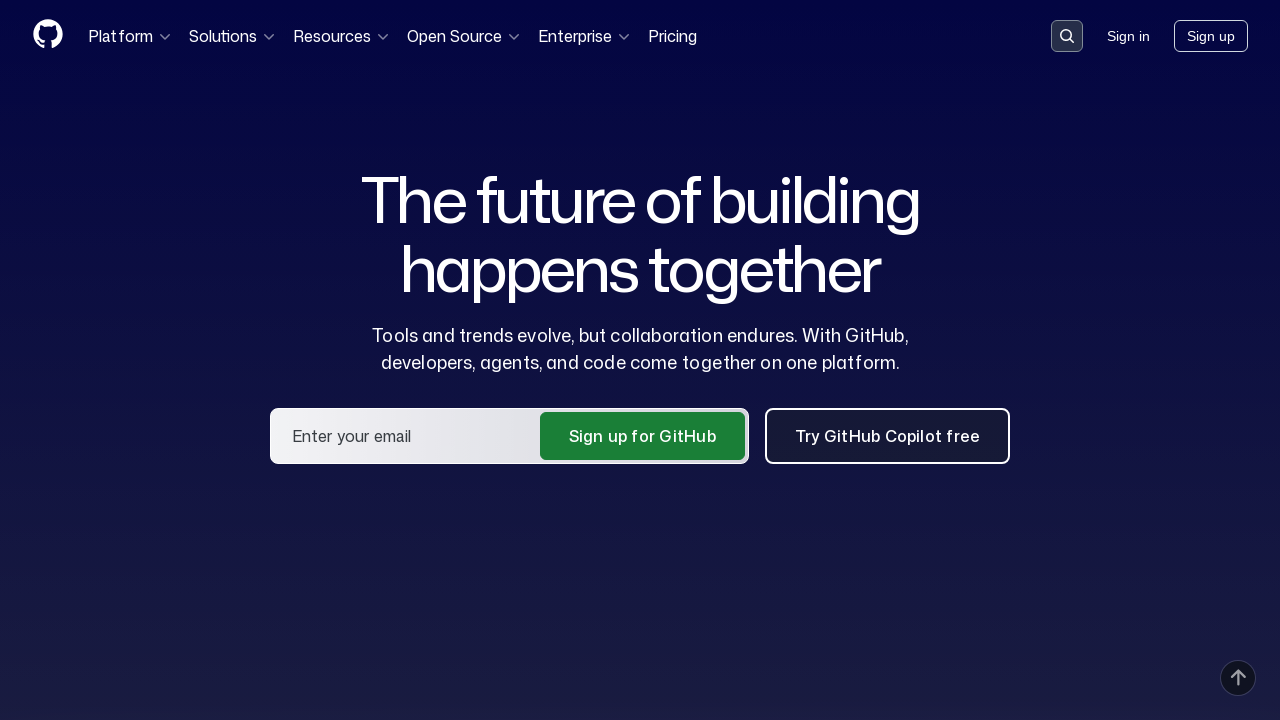

Email input field in hero section became visible
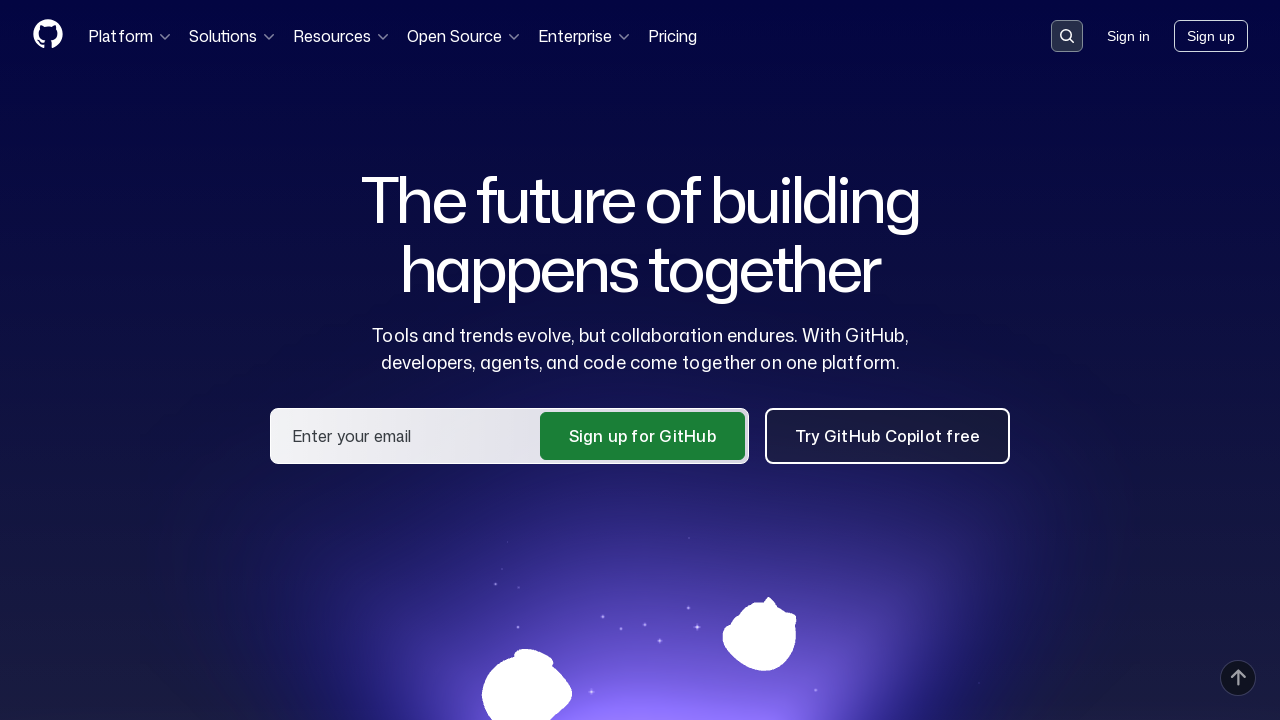

Filled email input field with test@gmail.com on #hero_user_email
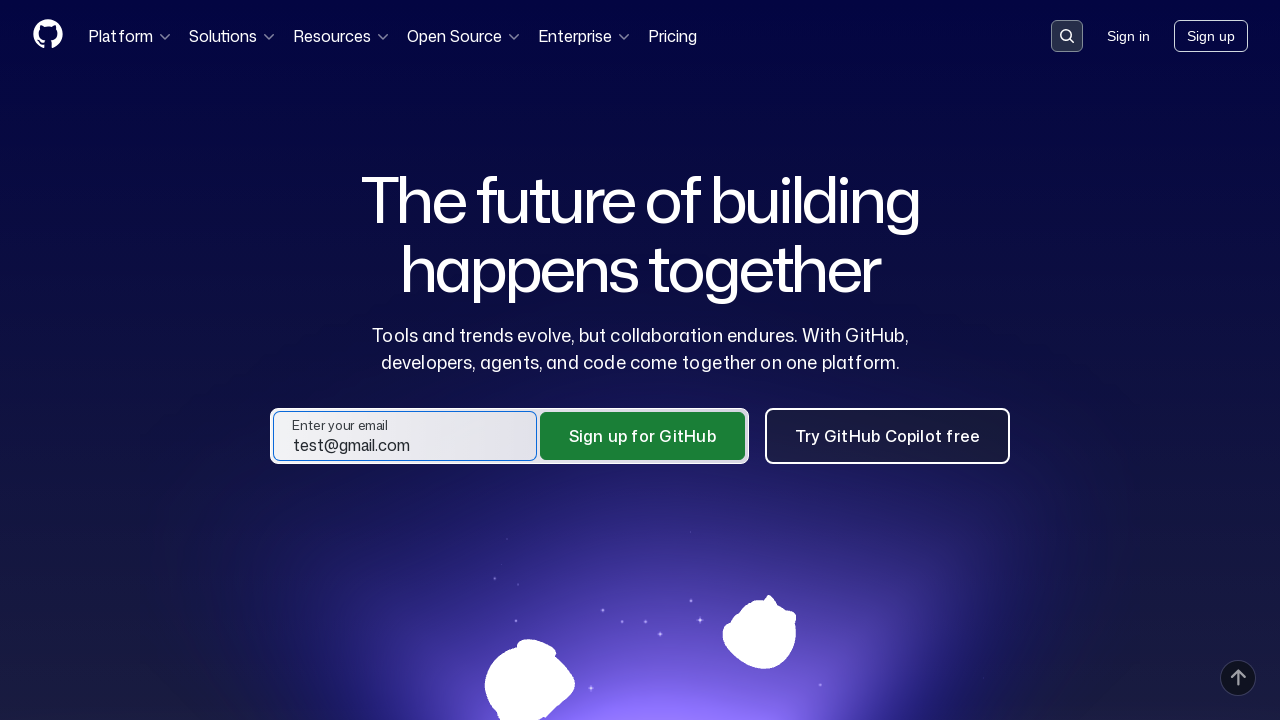

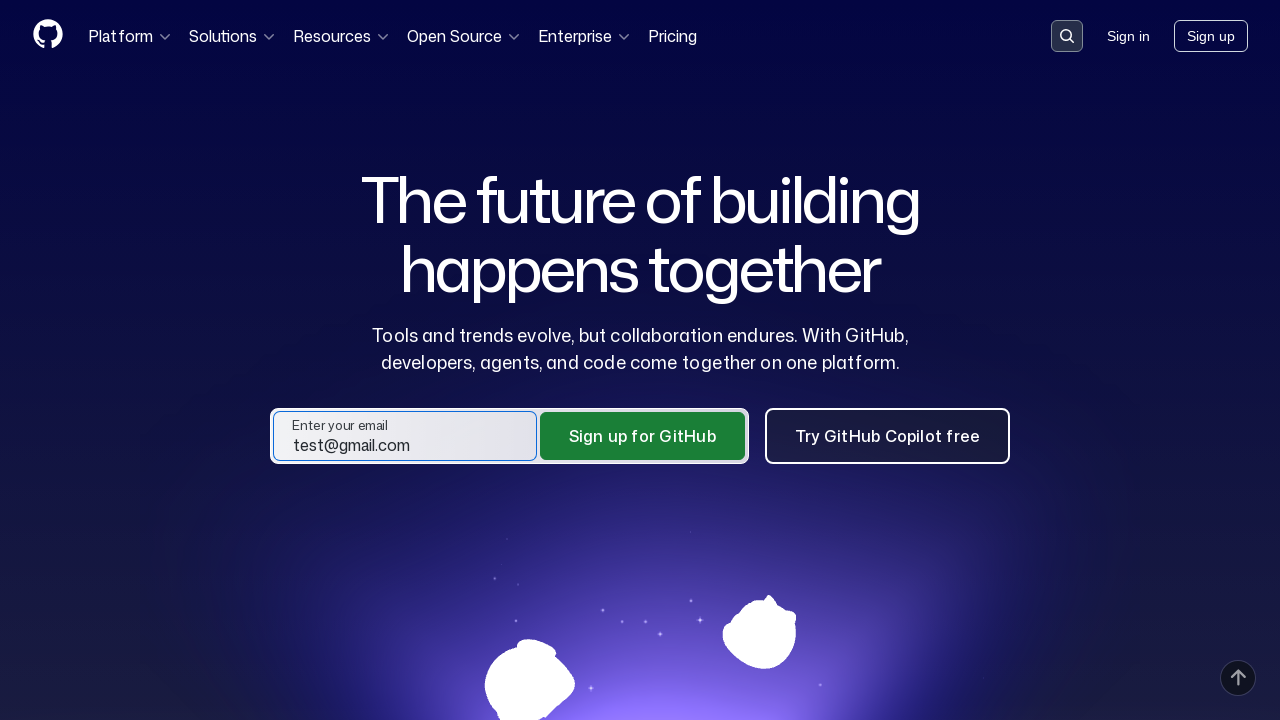